Tests a customized dropdown menu by clicking the dropdown button and selecting the "Enabled and disabled elements" option from the dropdown menu.

Starting URL: http://formy-project.herokuapp.com/dropdown

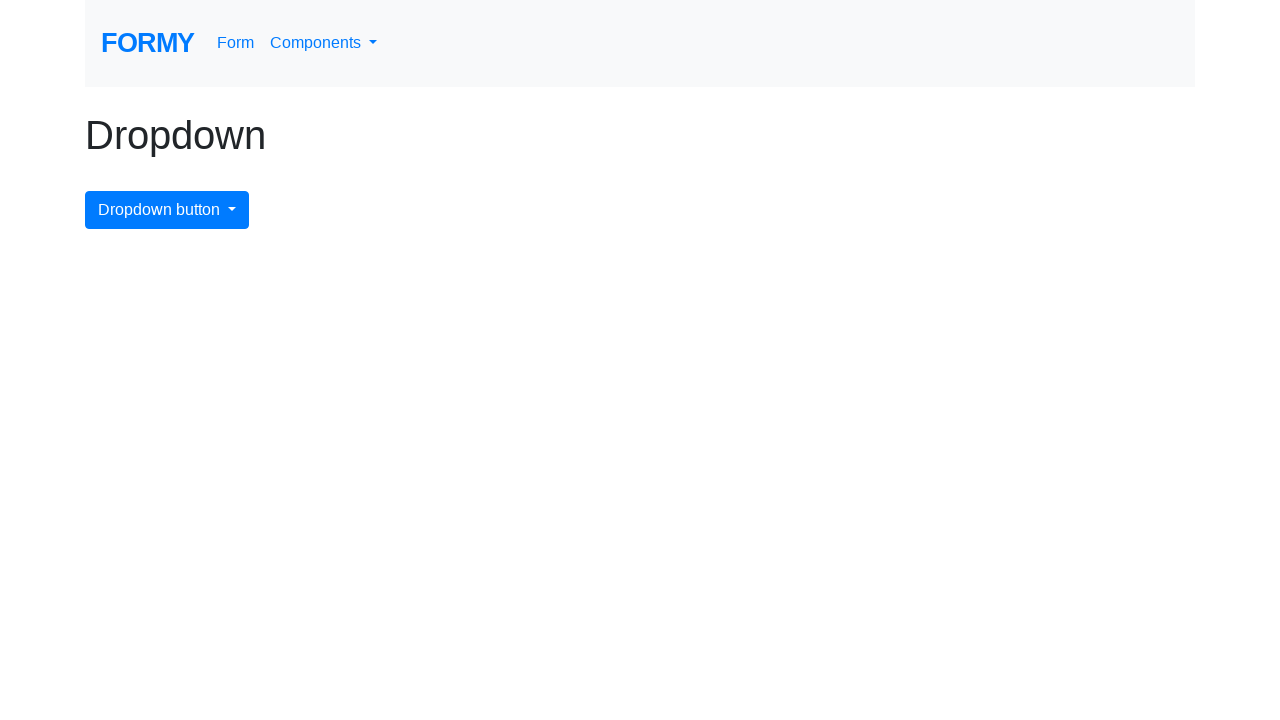

Clicked the dropdown menu button to open it at (167, 210) on #dropdownMenuButton
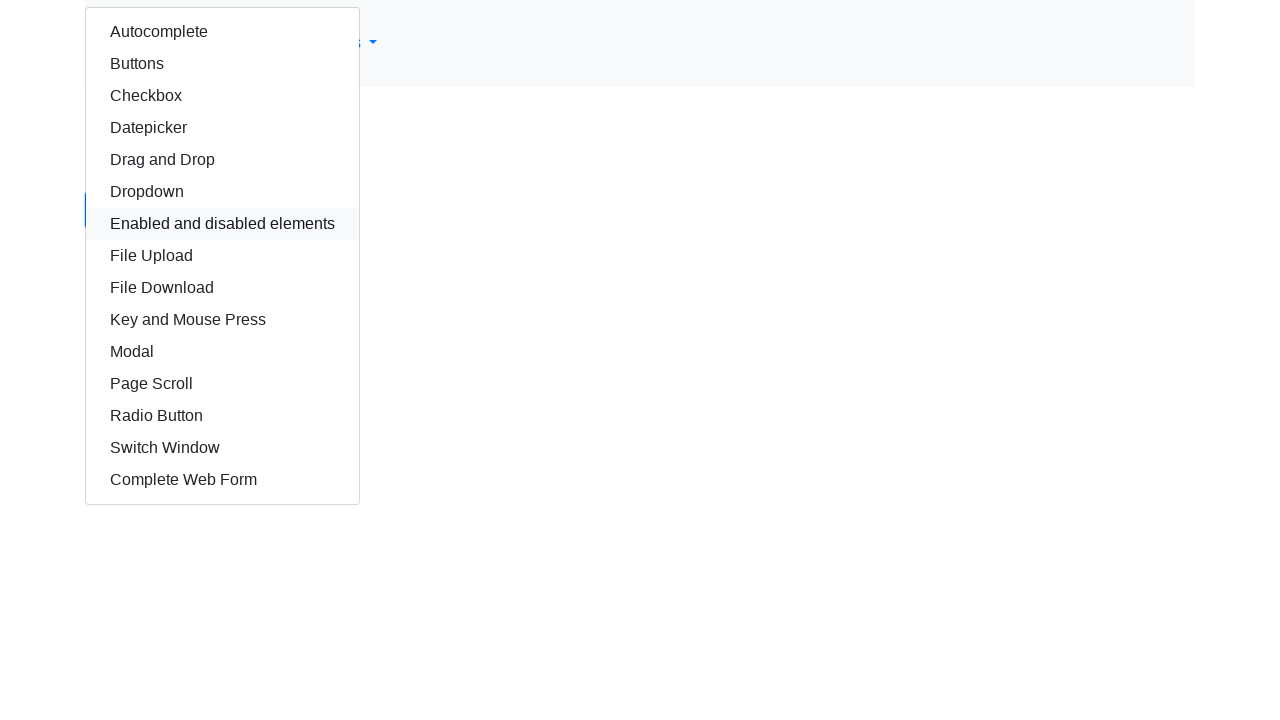

Selected 'Enabled and disabled elements' option from the dropdown menu at (222, 224) on xpath=//div[@class='dropdown-menu show']/a[text()='Enabled and disabled elements
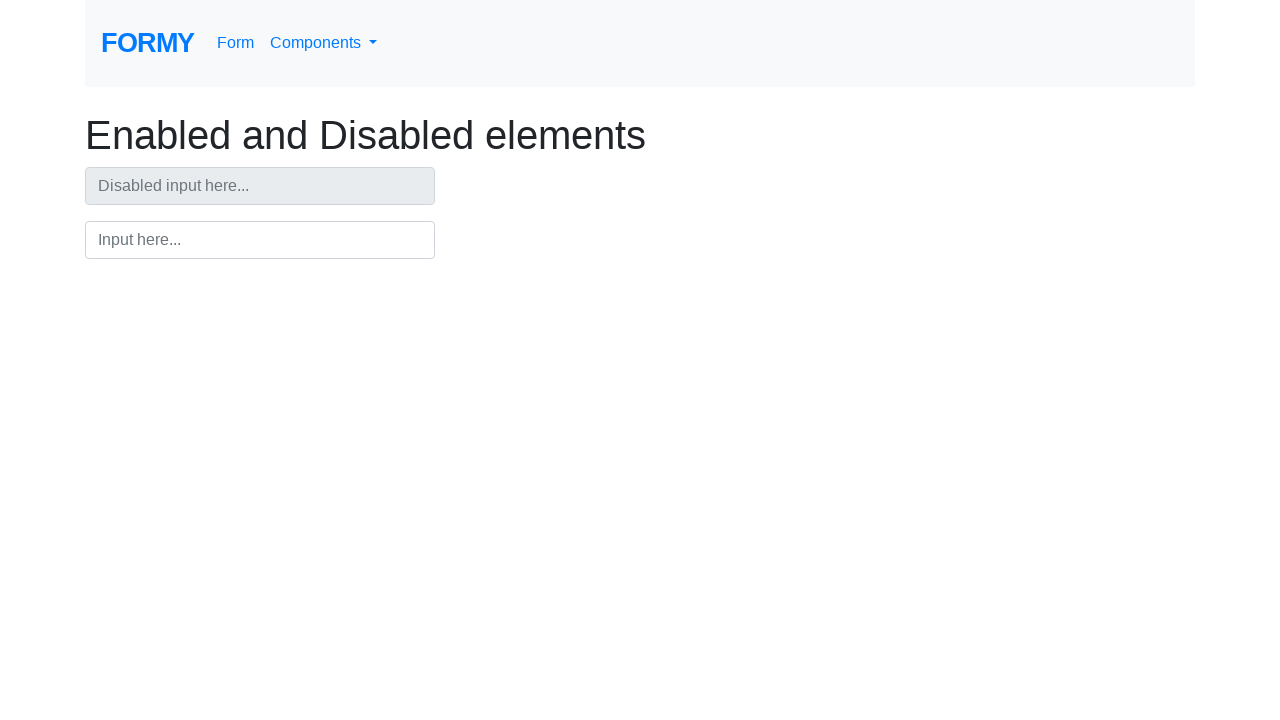

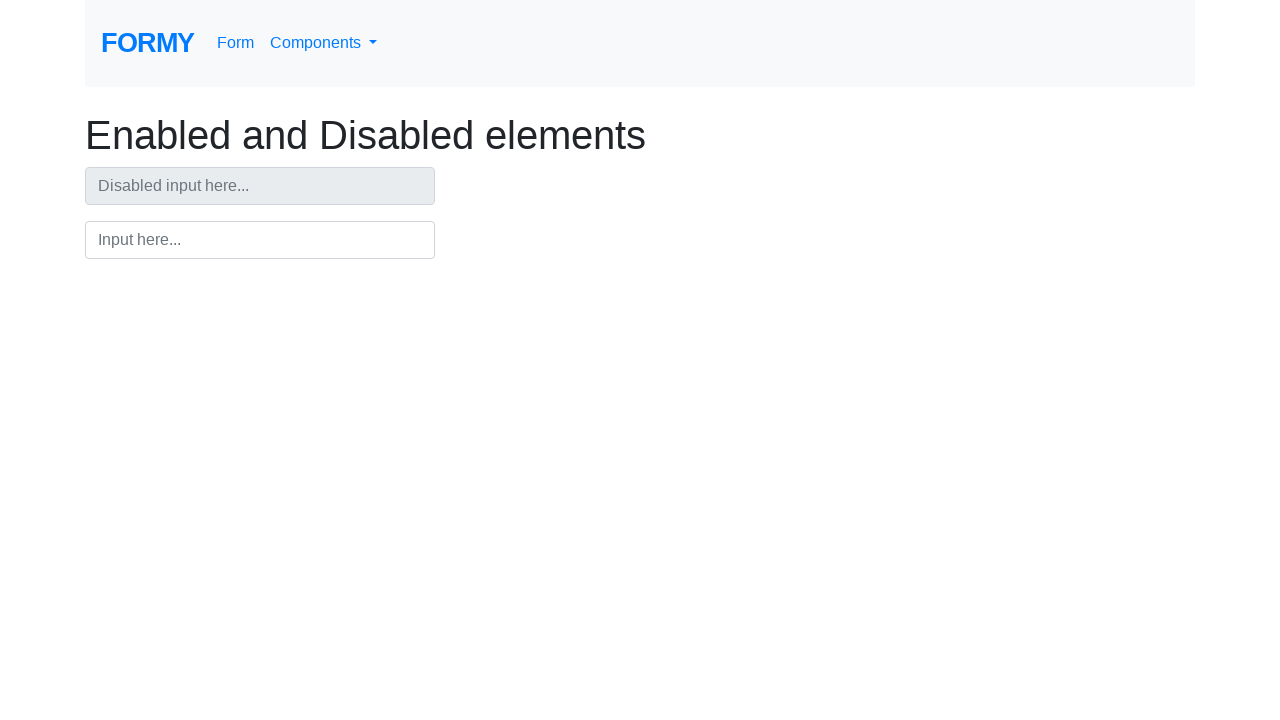